Tests the jQuery UI datepicker widget by opening the datepicker calendar and selecting a specific date (the 5th column of the 4th row in the calendar).

Starting URL: https://jqueryui.com/datepicker/

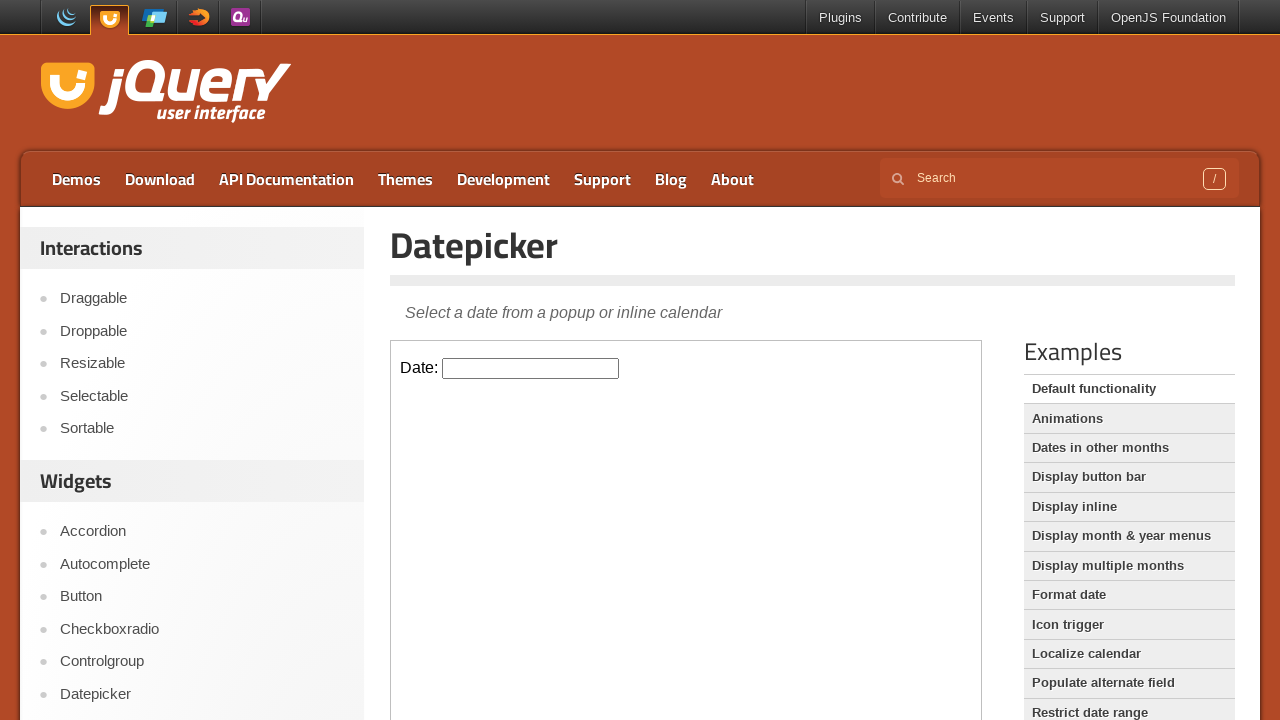

Located the datepicker demo iframe
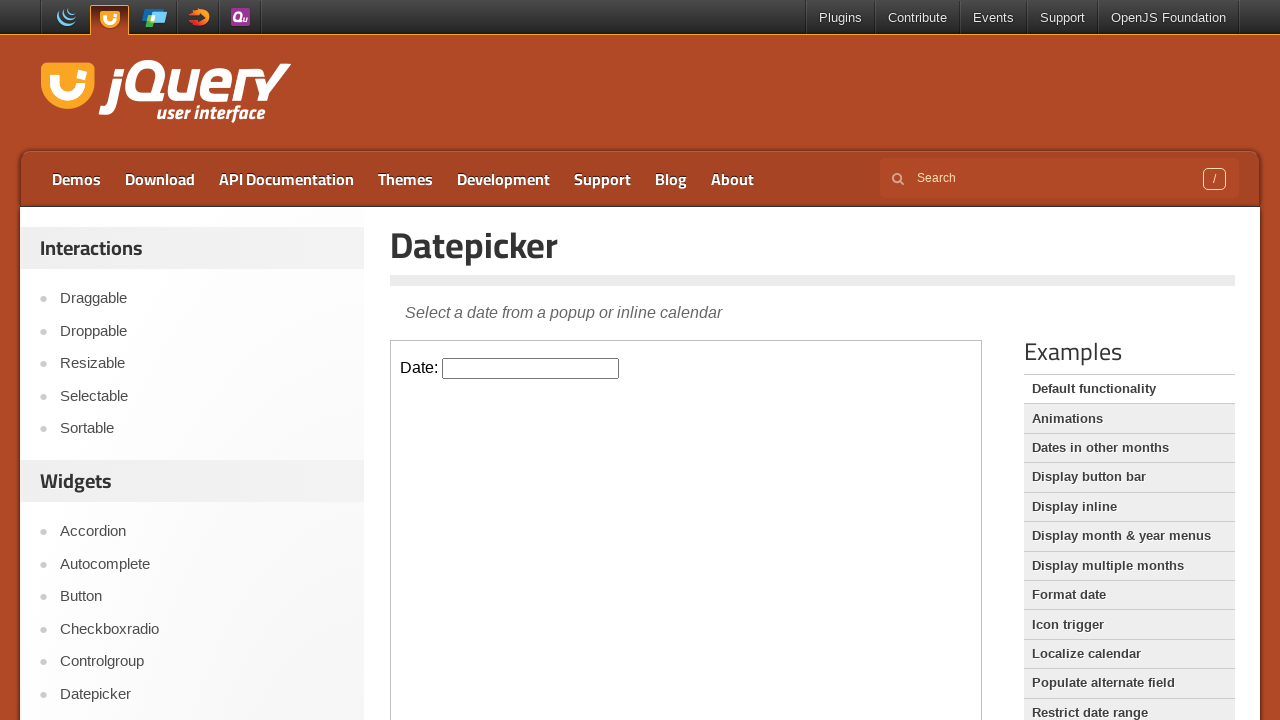

Clicked on the datepicker input to open the calendar at (531, 368) on iframe.demo-frame >> internal:control=enter-frame >> #datepicker
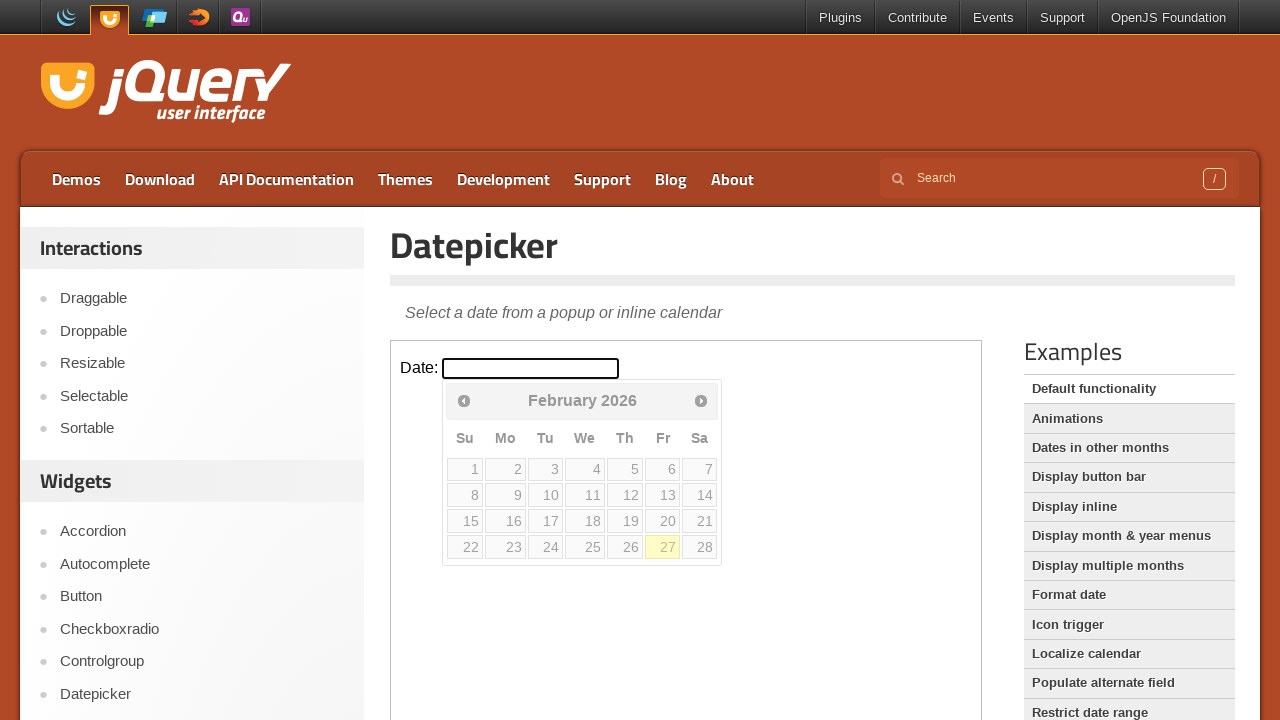

Selected a date from the calendar (4th row, 5th column) at (625, 547) on iframe.demo-frame >> internal:control=enter-frame >> .ui-datepicker-calendar tbo
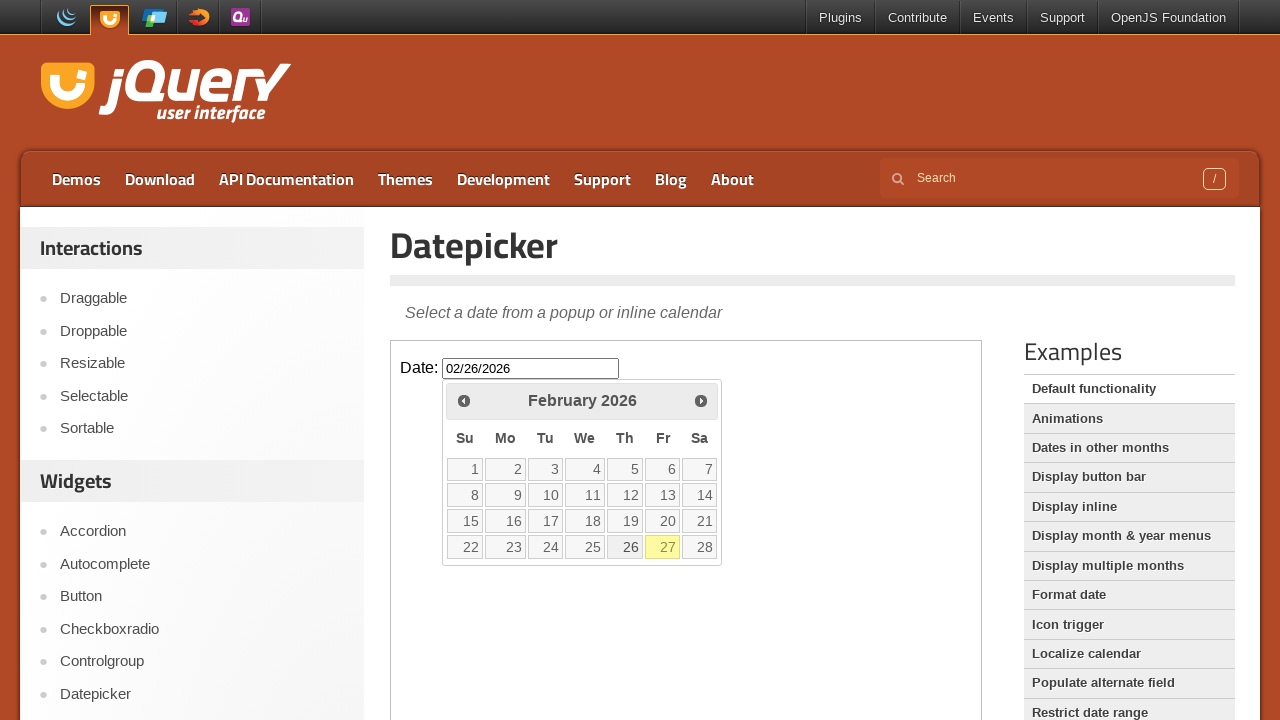

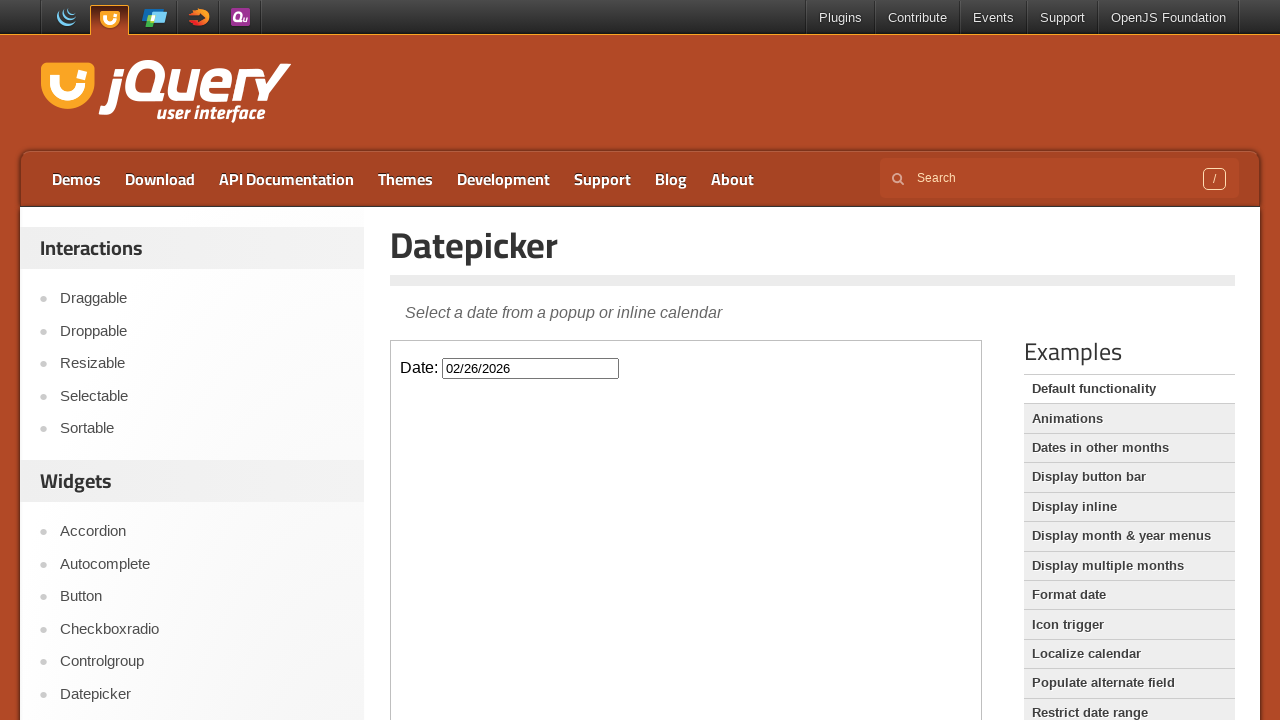